Navigates to the Italo train booking website and waits for the page to load, verifying the site is accessible.

Starting URL: https://www.italotreno.it

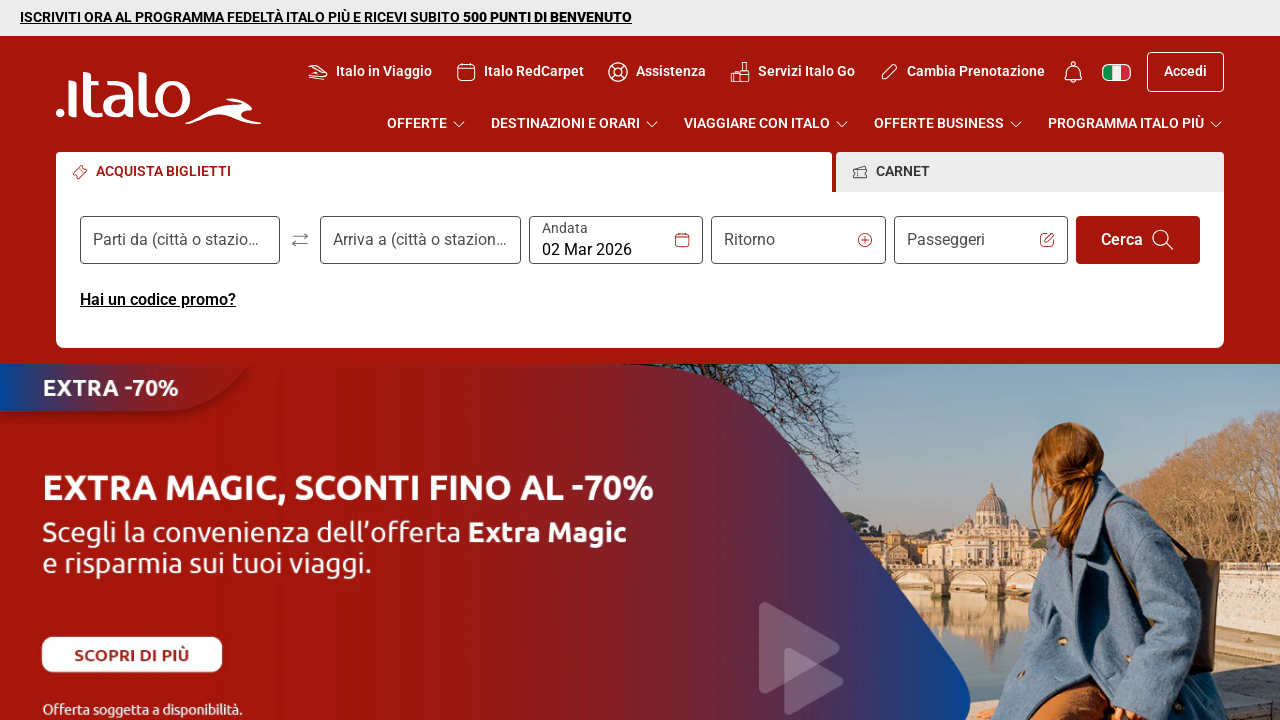

Waited for page to fully load
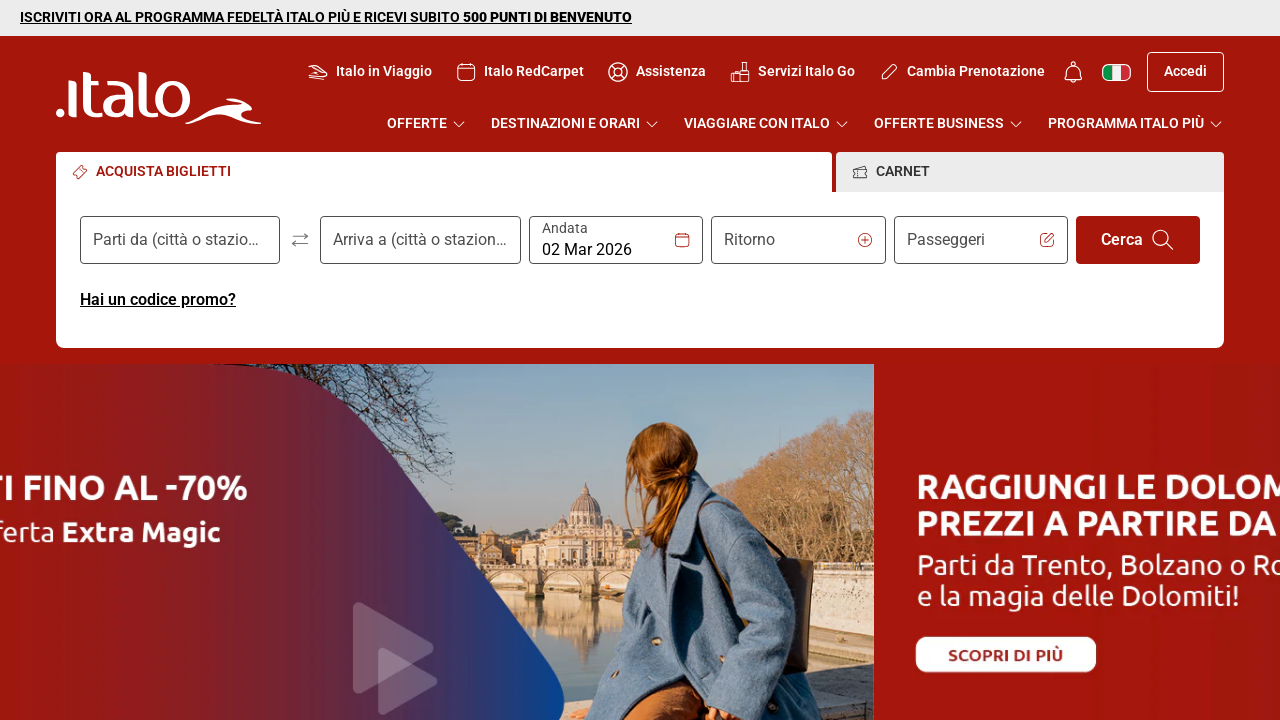

Verified main page elements are present - Italo train booking website is accessible
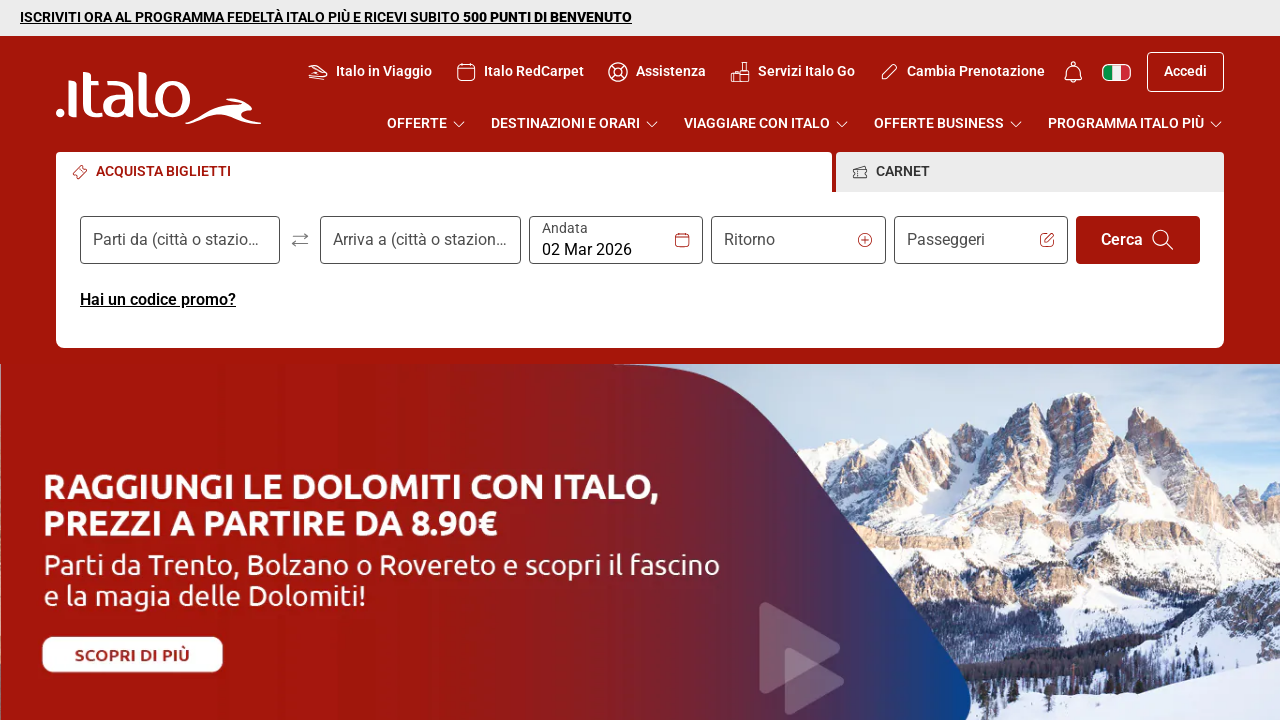

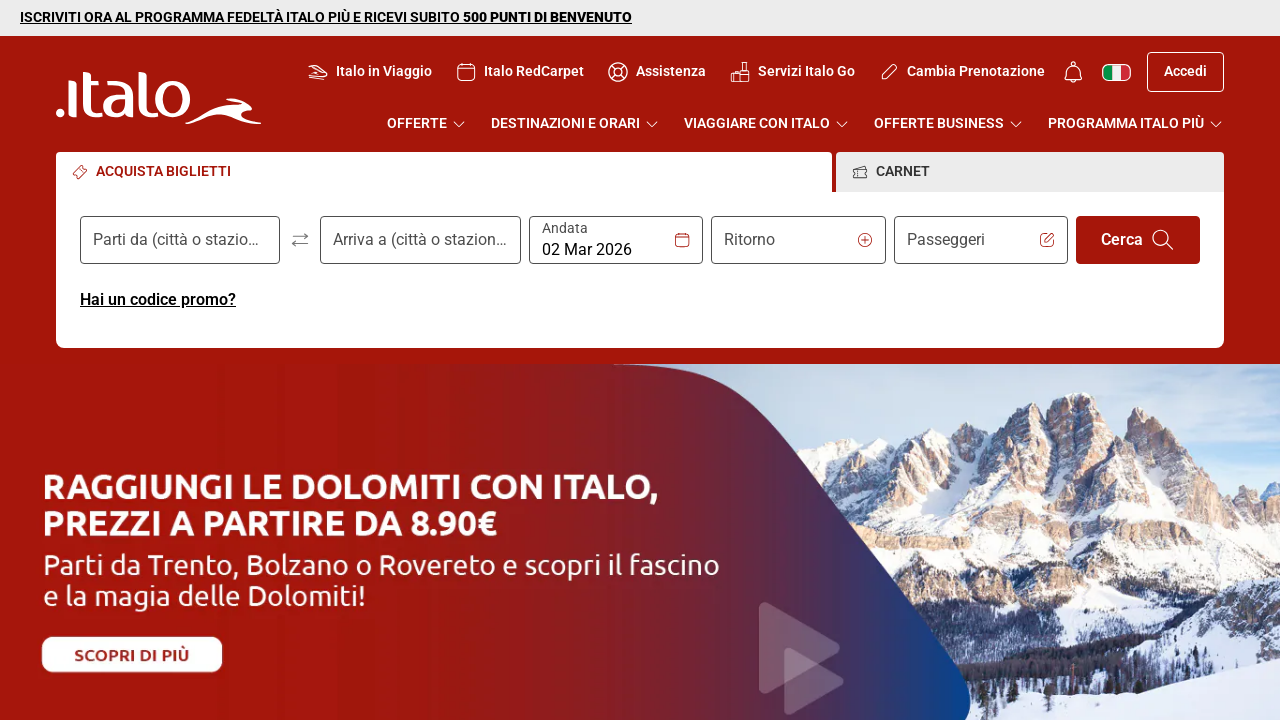